Tests JavaScript prompt dialog by clicking a button that triggers a prompt, entering text, accepting it, and verifying the entered text appears in the result

Starting URL: https://the-internet.herokuapp.com/javascript_alerts

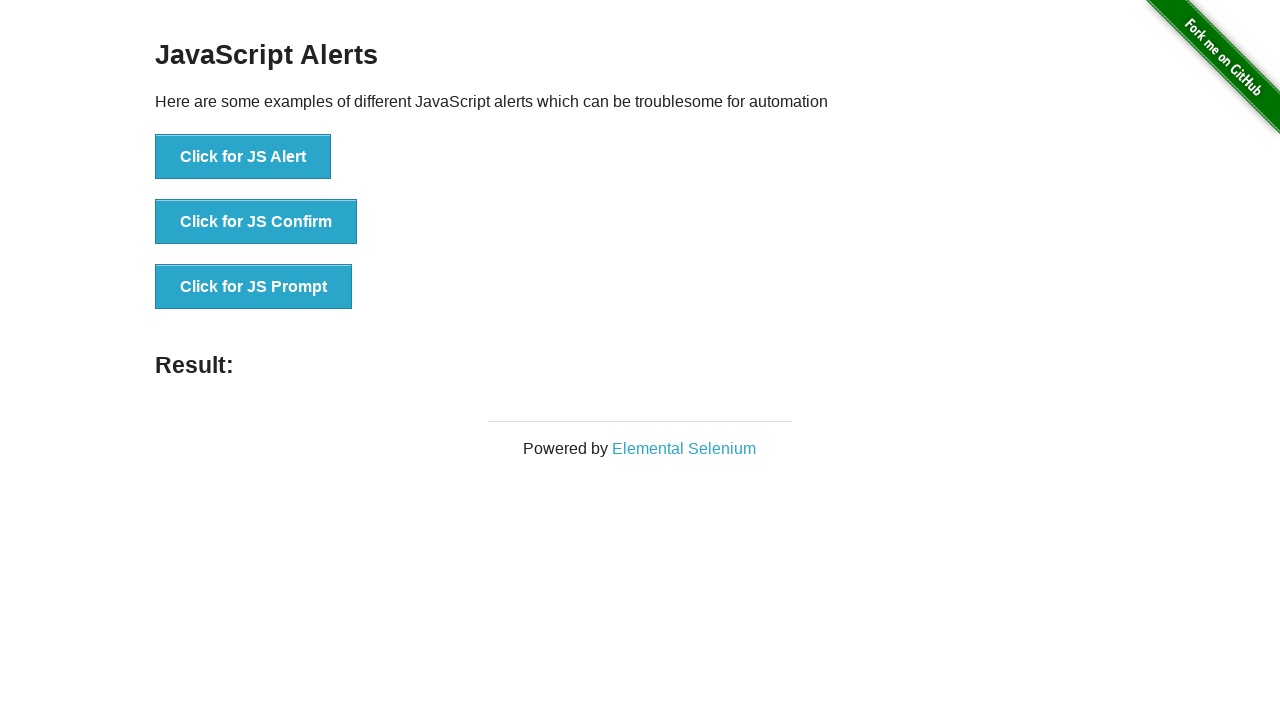

Set up dialog handler to accept prompt with text 'Abdullah'
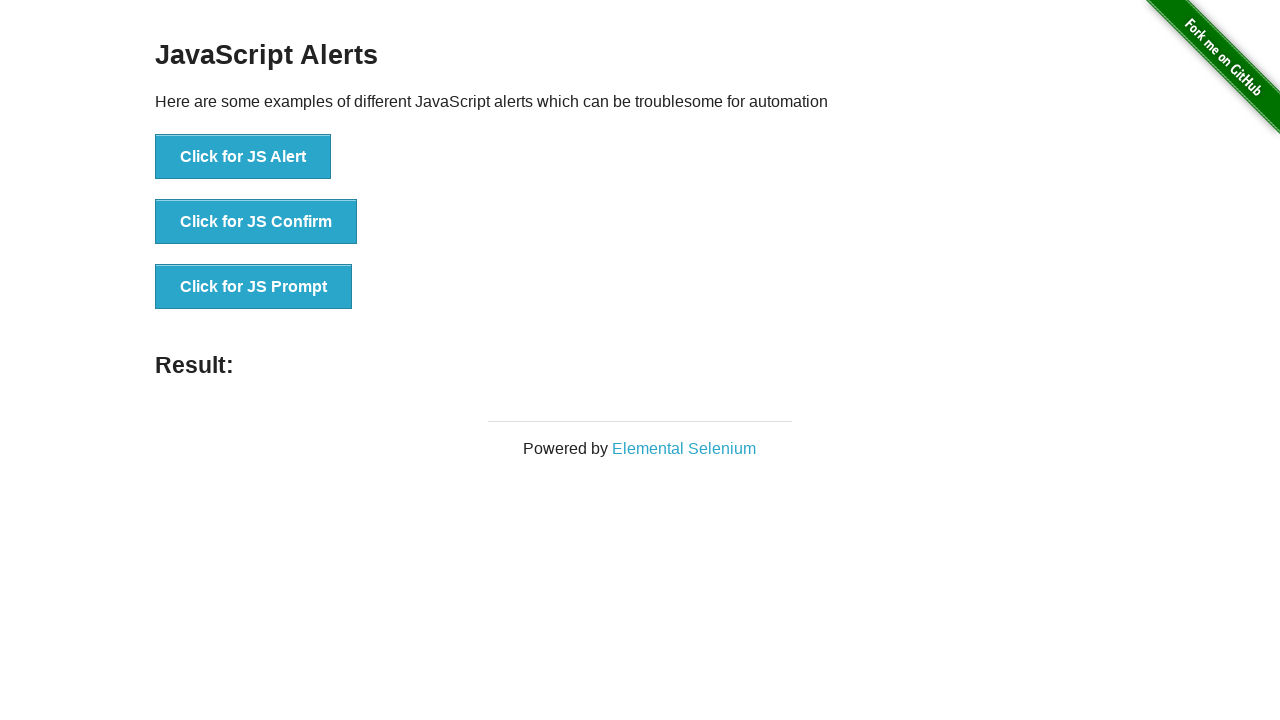

Clicked the JavaScript prompt button at (254, 287) on xpath=//*[text()='Click for JS Prompt']
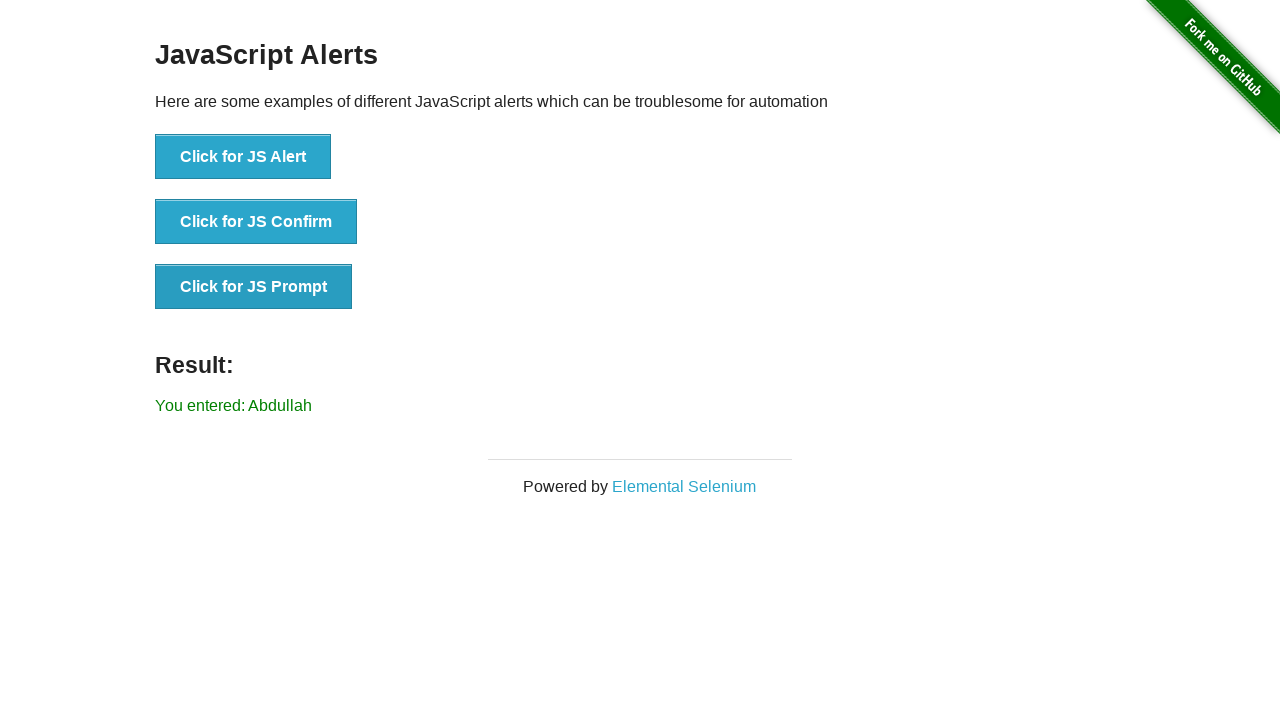

Waited for result element to appear
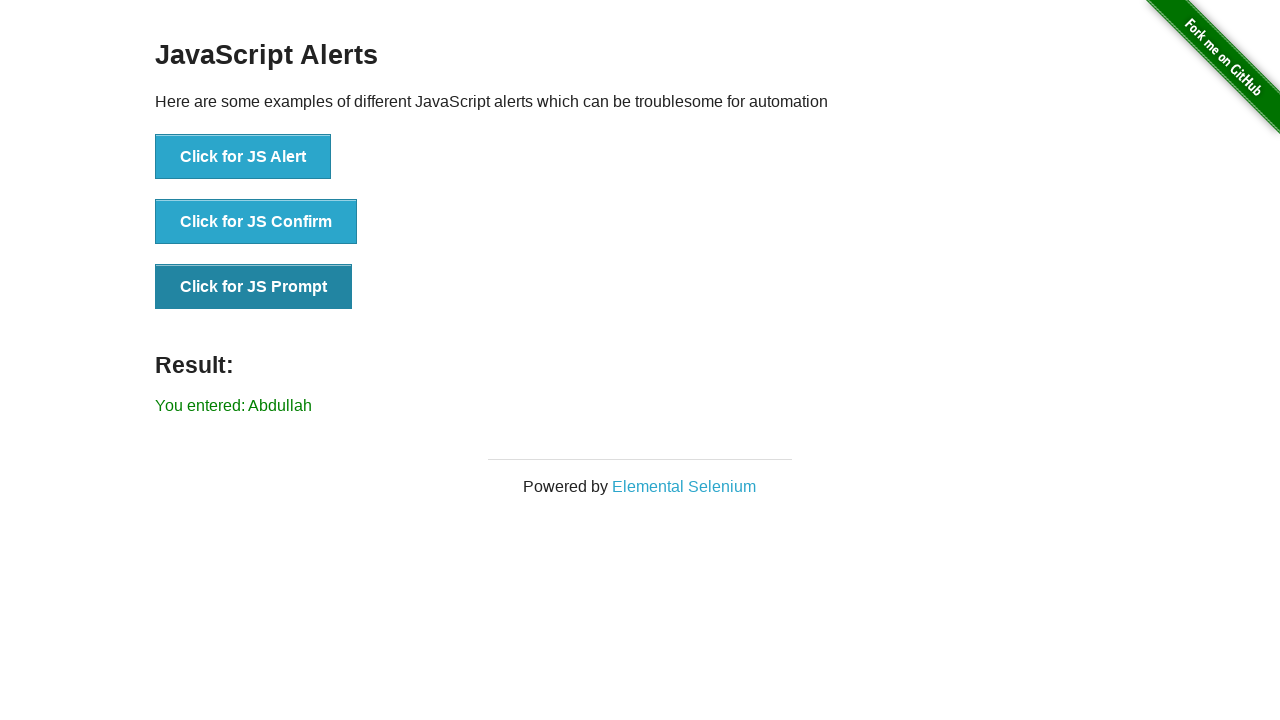

Retrieved result text content
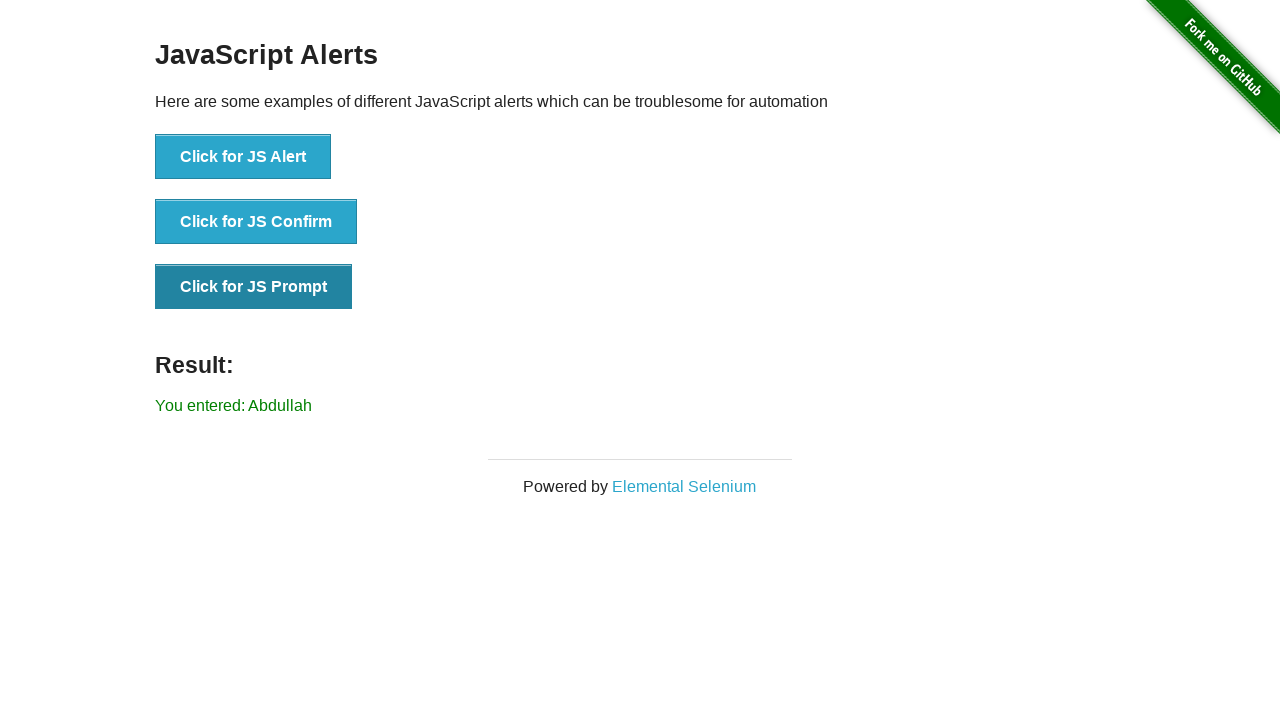

Verified that 'Abdullah' appears in the result text
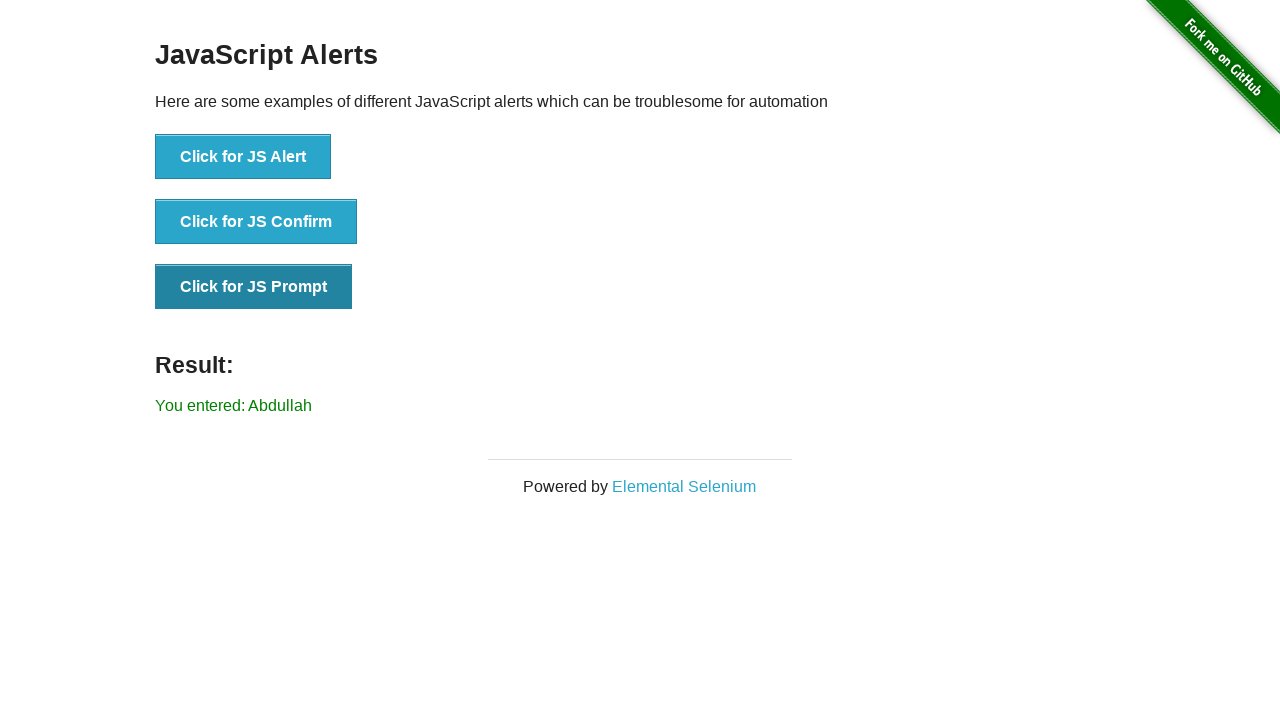

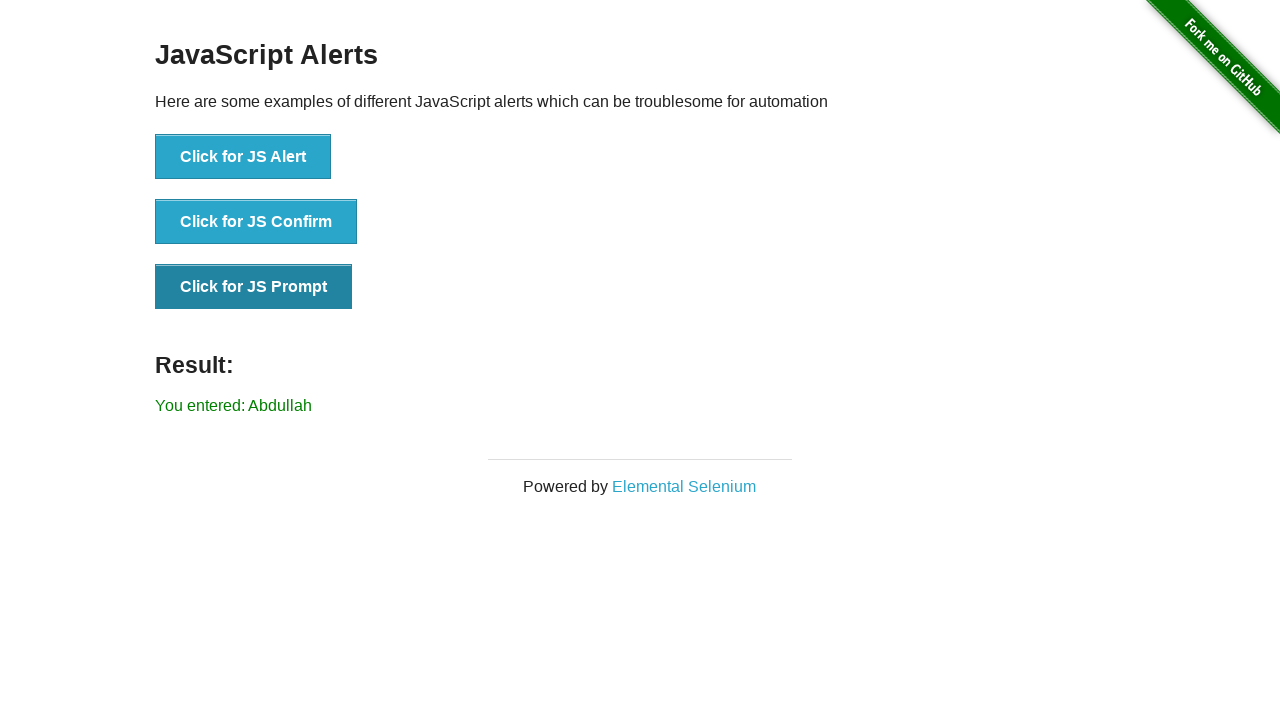